Tests basic browser navigation operations including forward, back, and refresh functionality

Starting URL: https://rahulshettyacademy.com

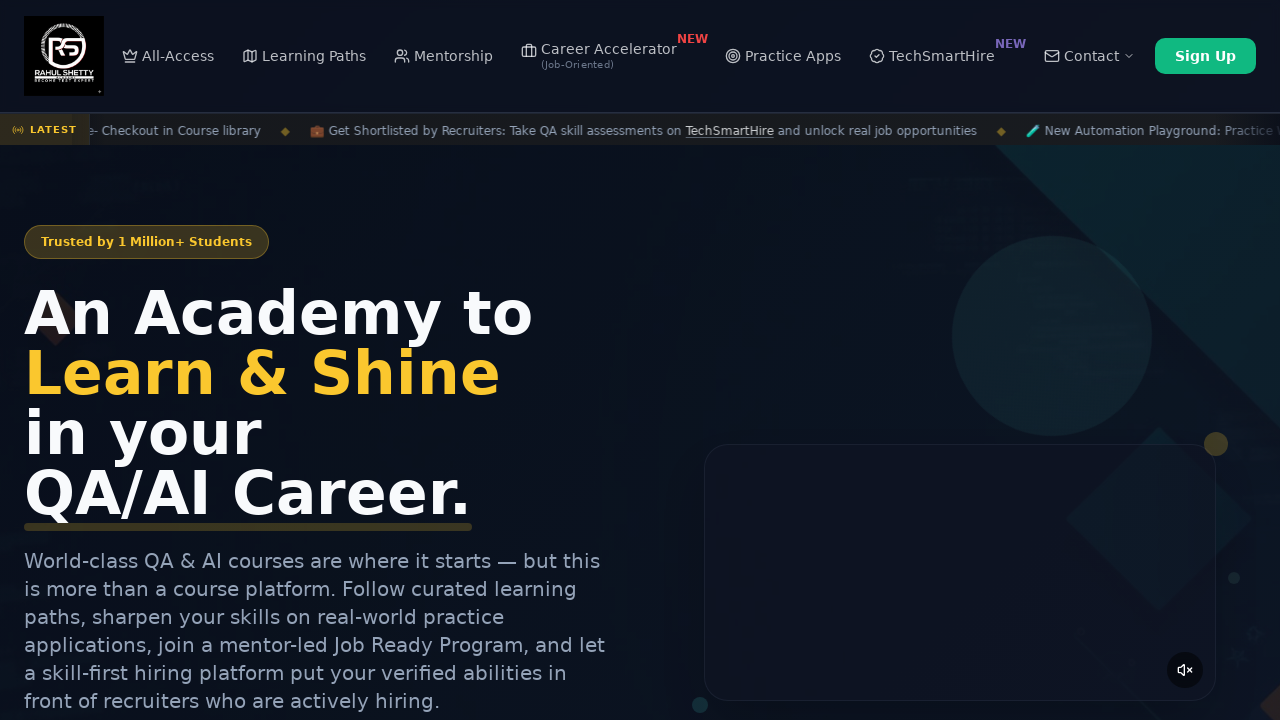

Navigated back to previous page
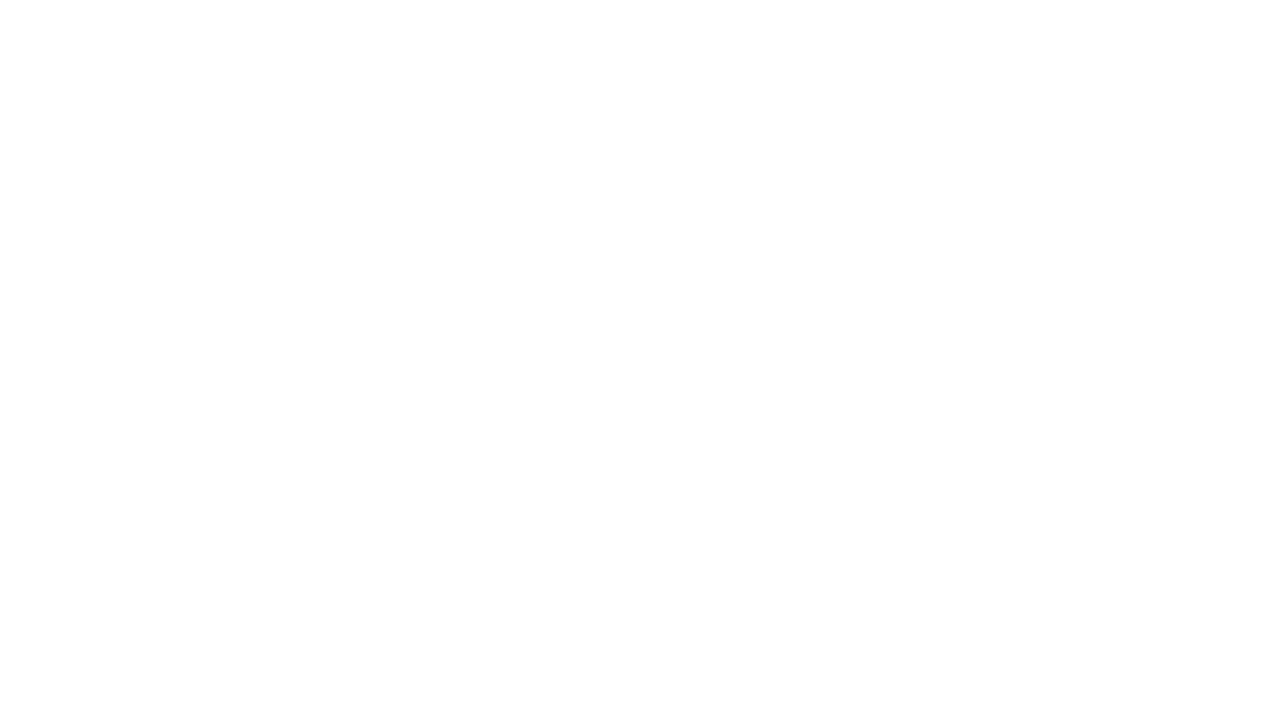

Refreshed the current page
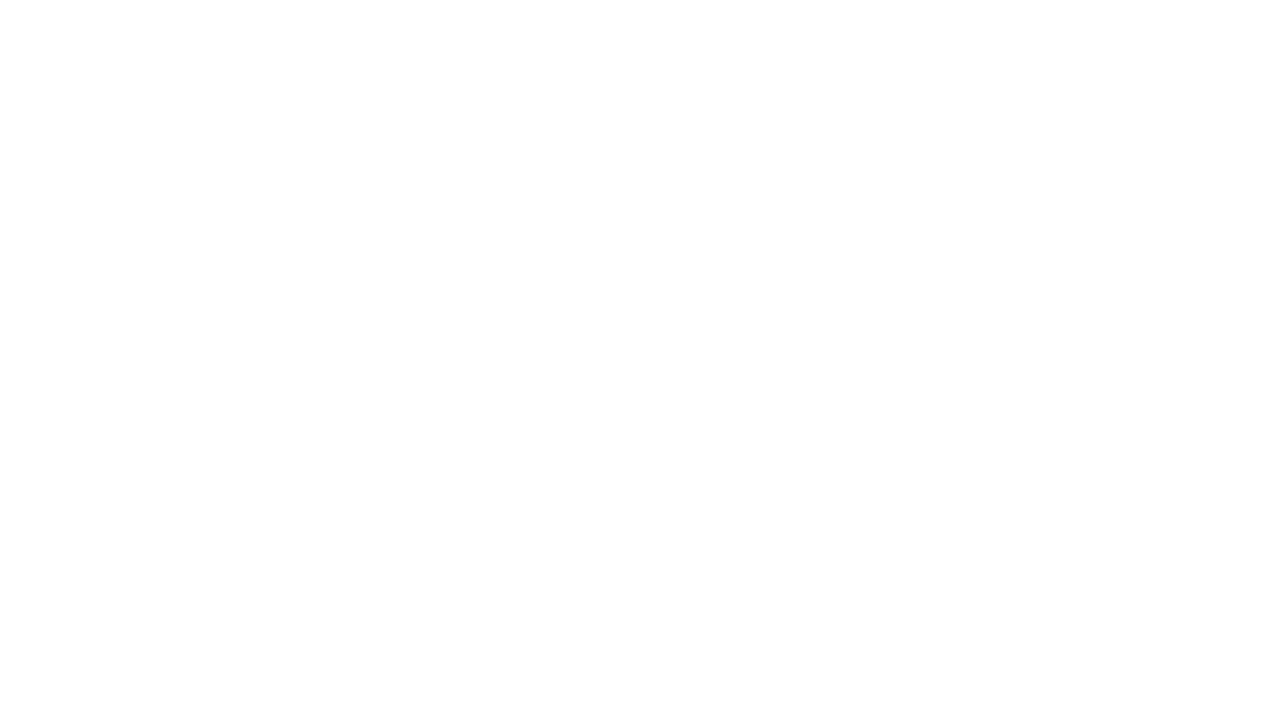

Navigated forward
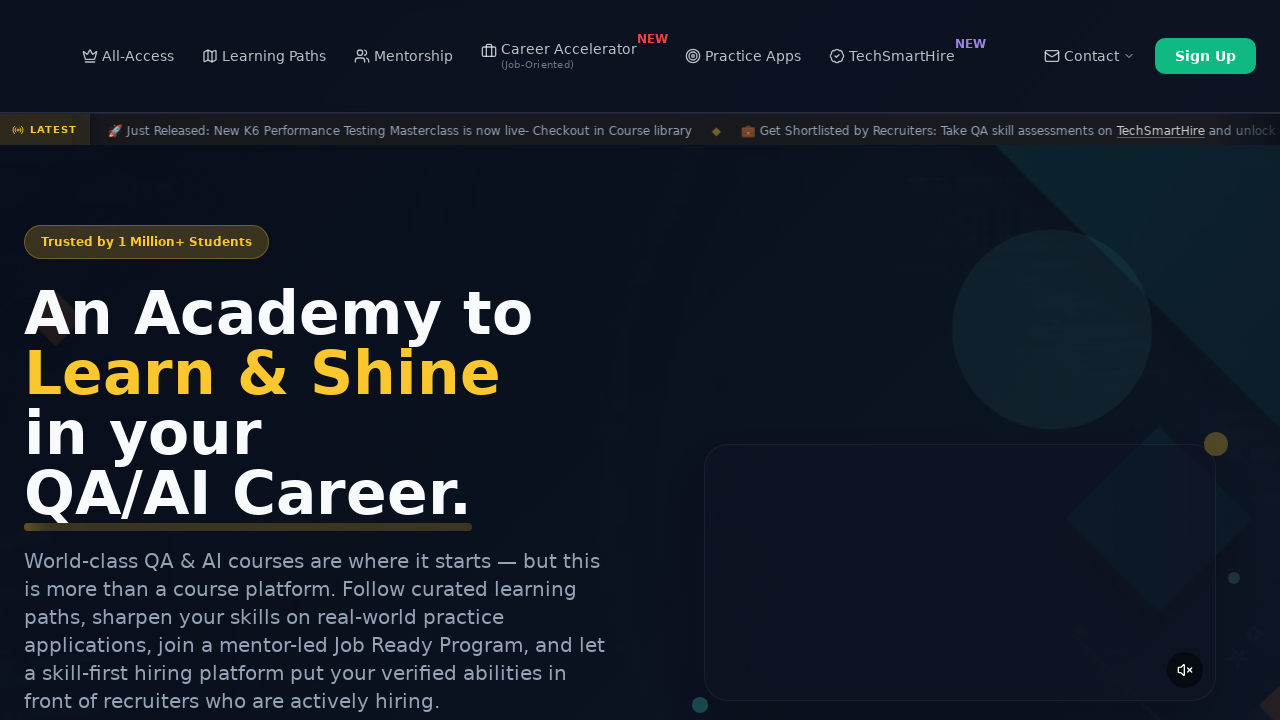

Page loaded correctly with networkidle state
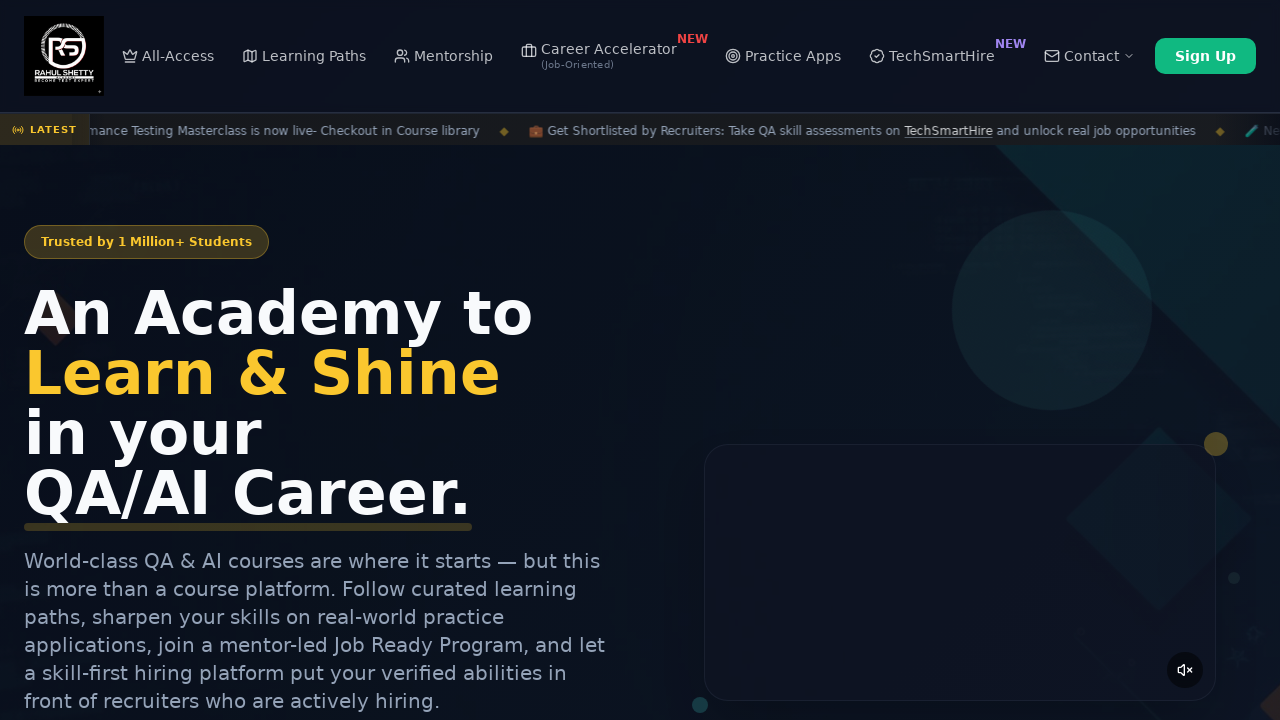

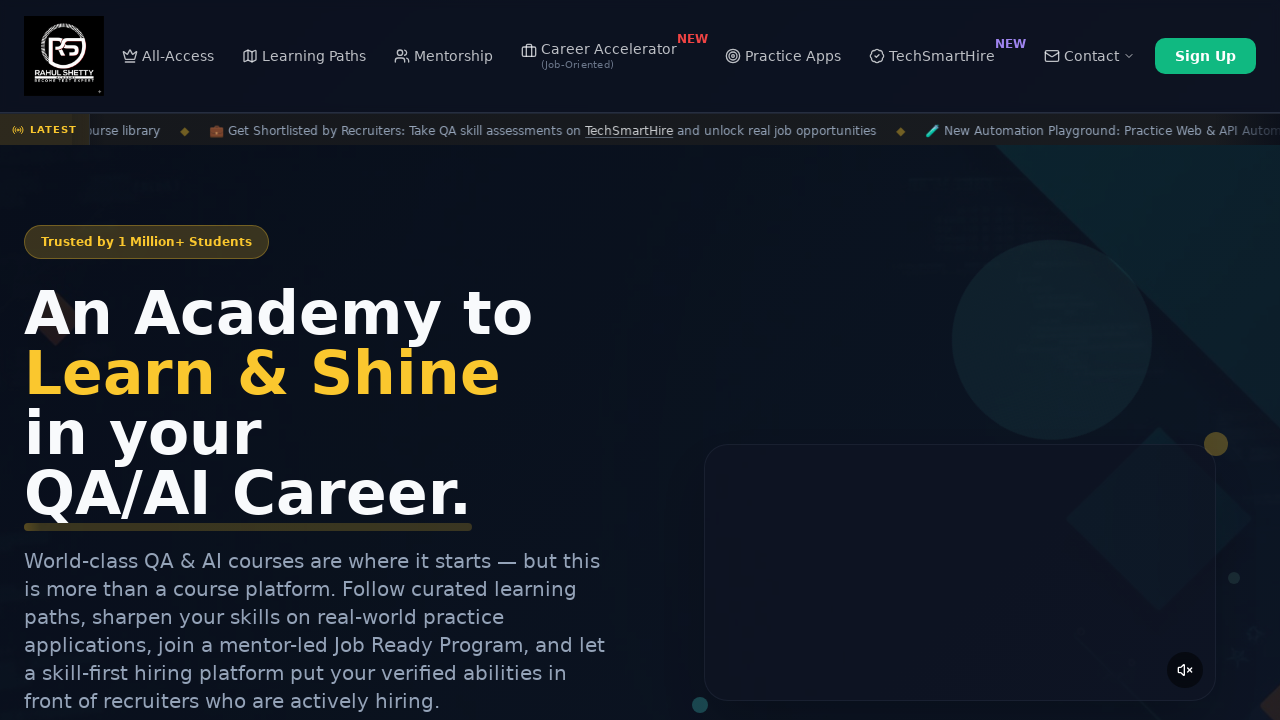